Tests multiple window handling by navigating to the Multiple Windows page, clicking a link that opens a new window, and switching to the new window.

Starting URL: https://the-internet.herokuapp.com/

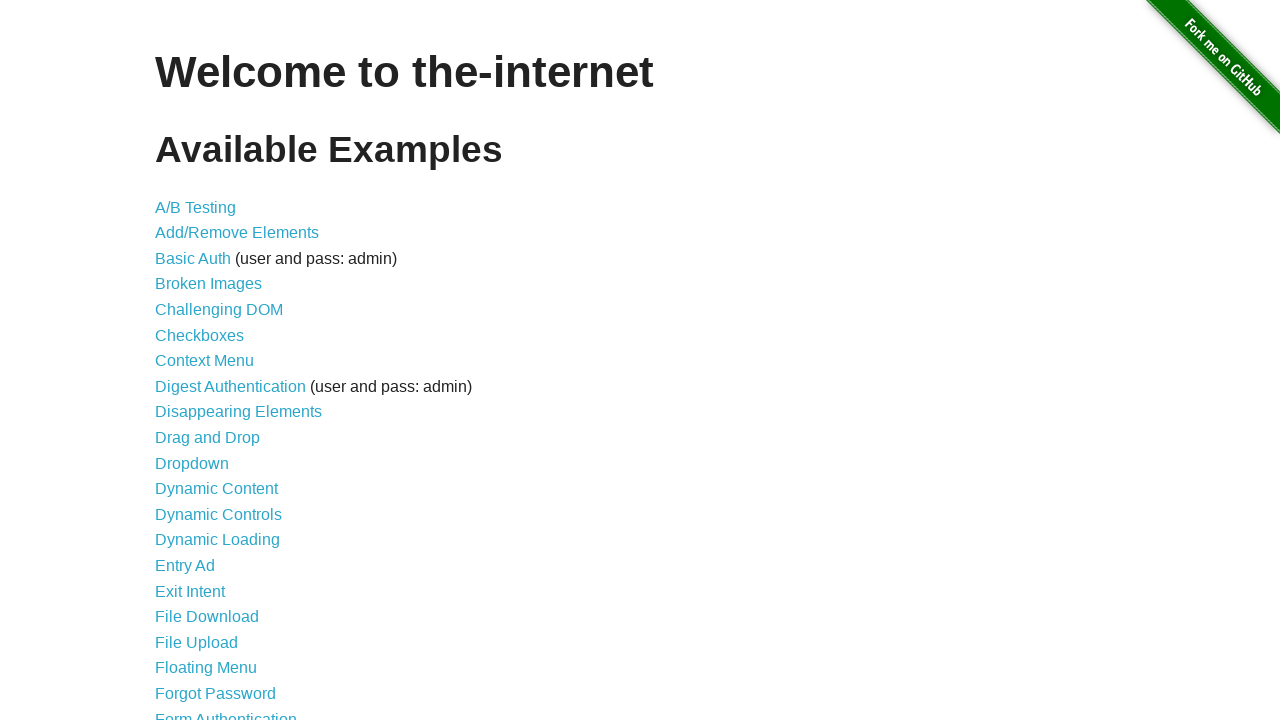

Set viewport size to 1920x1080
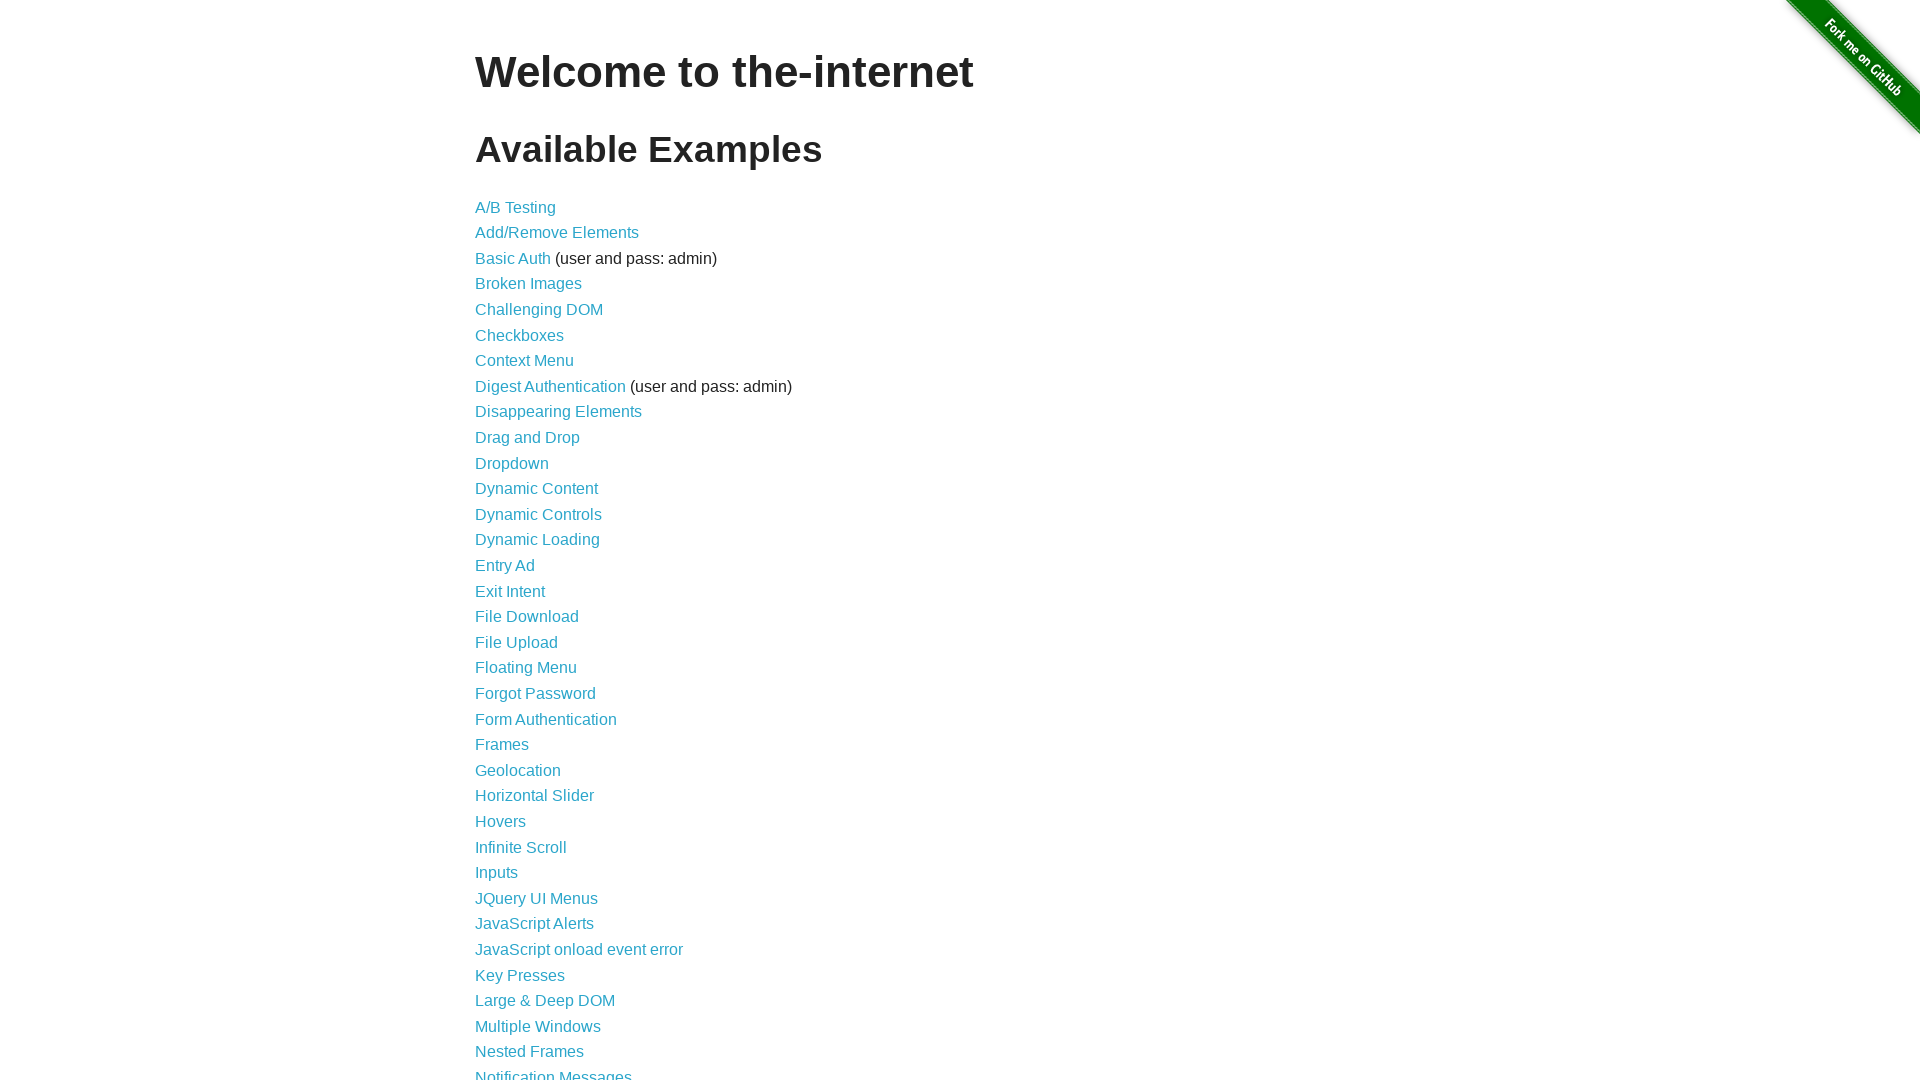

Clicked on 'Multiple Windows' link at (538, 1026) on xpath=//a[normalize-space()='Multiple Windows']
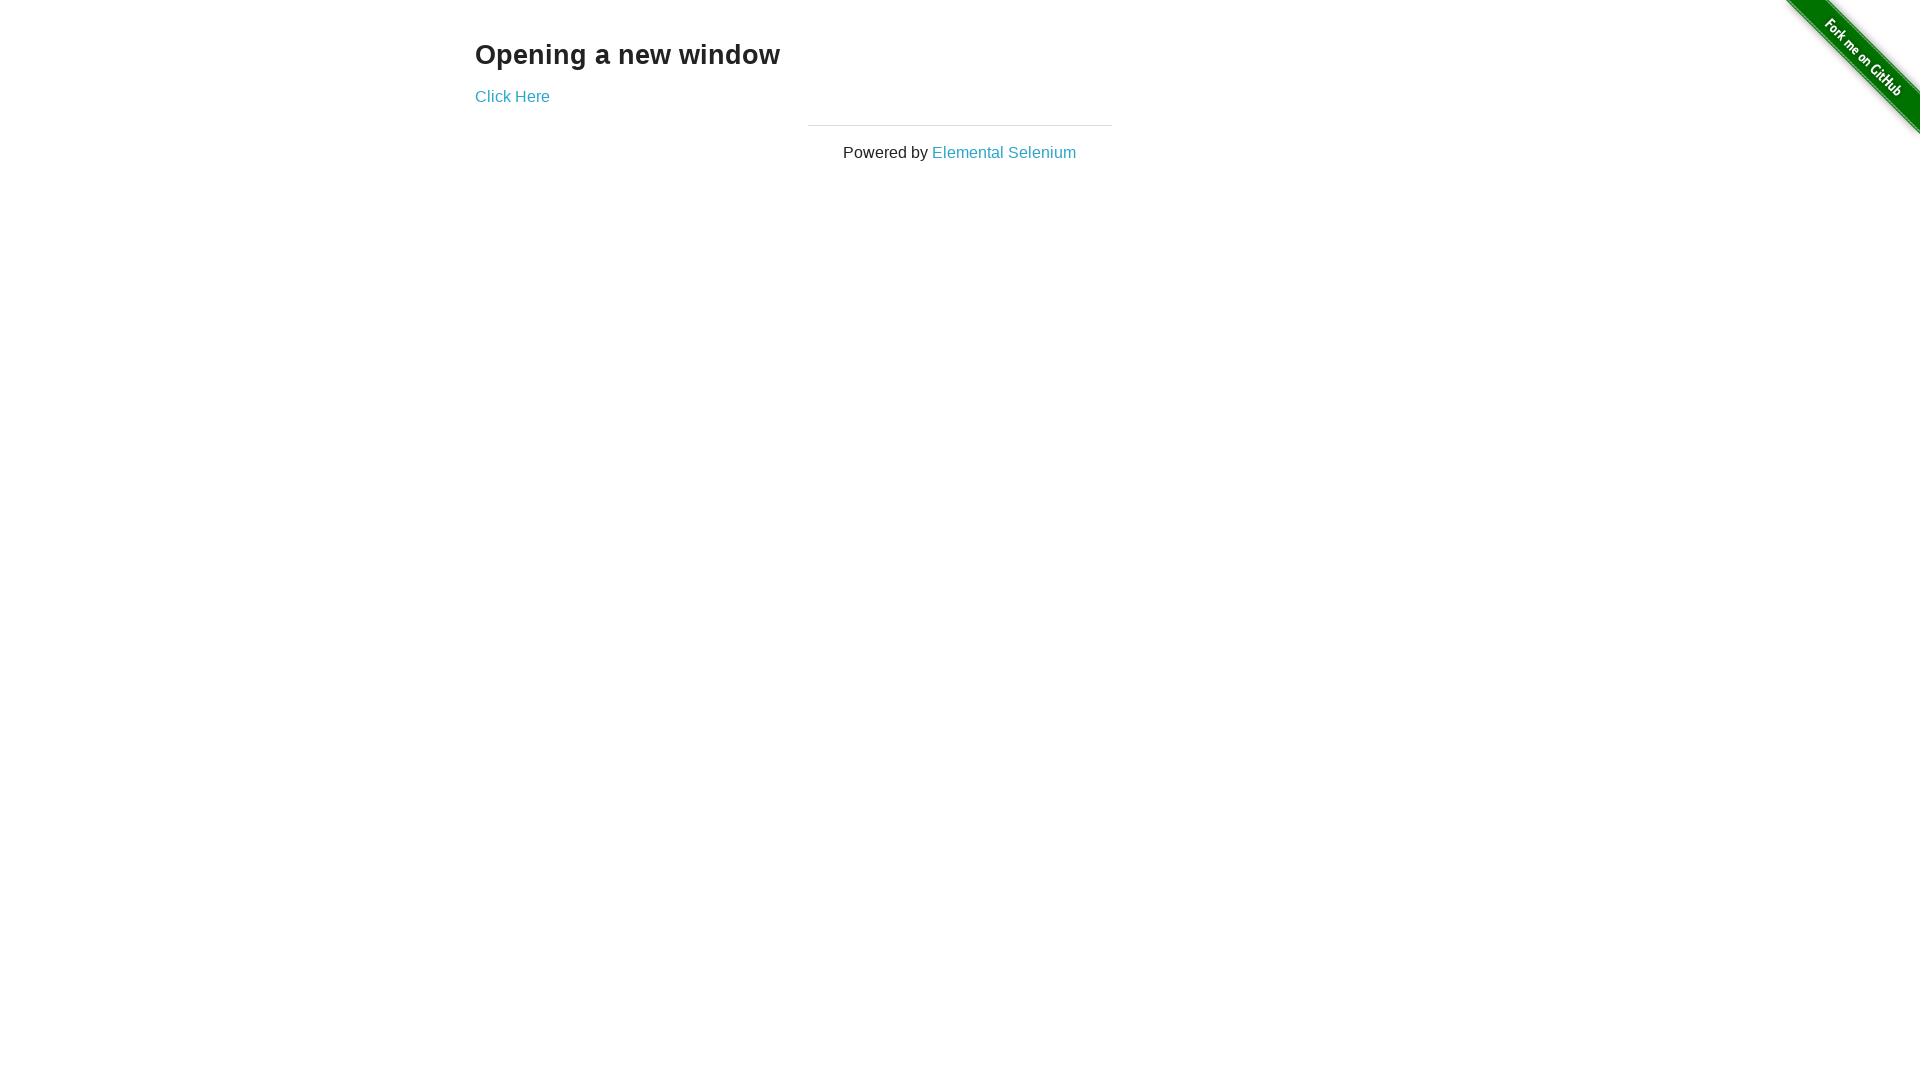

Multiple Windows page loaded and 'Click Here' link is visible
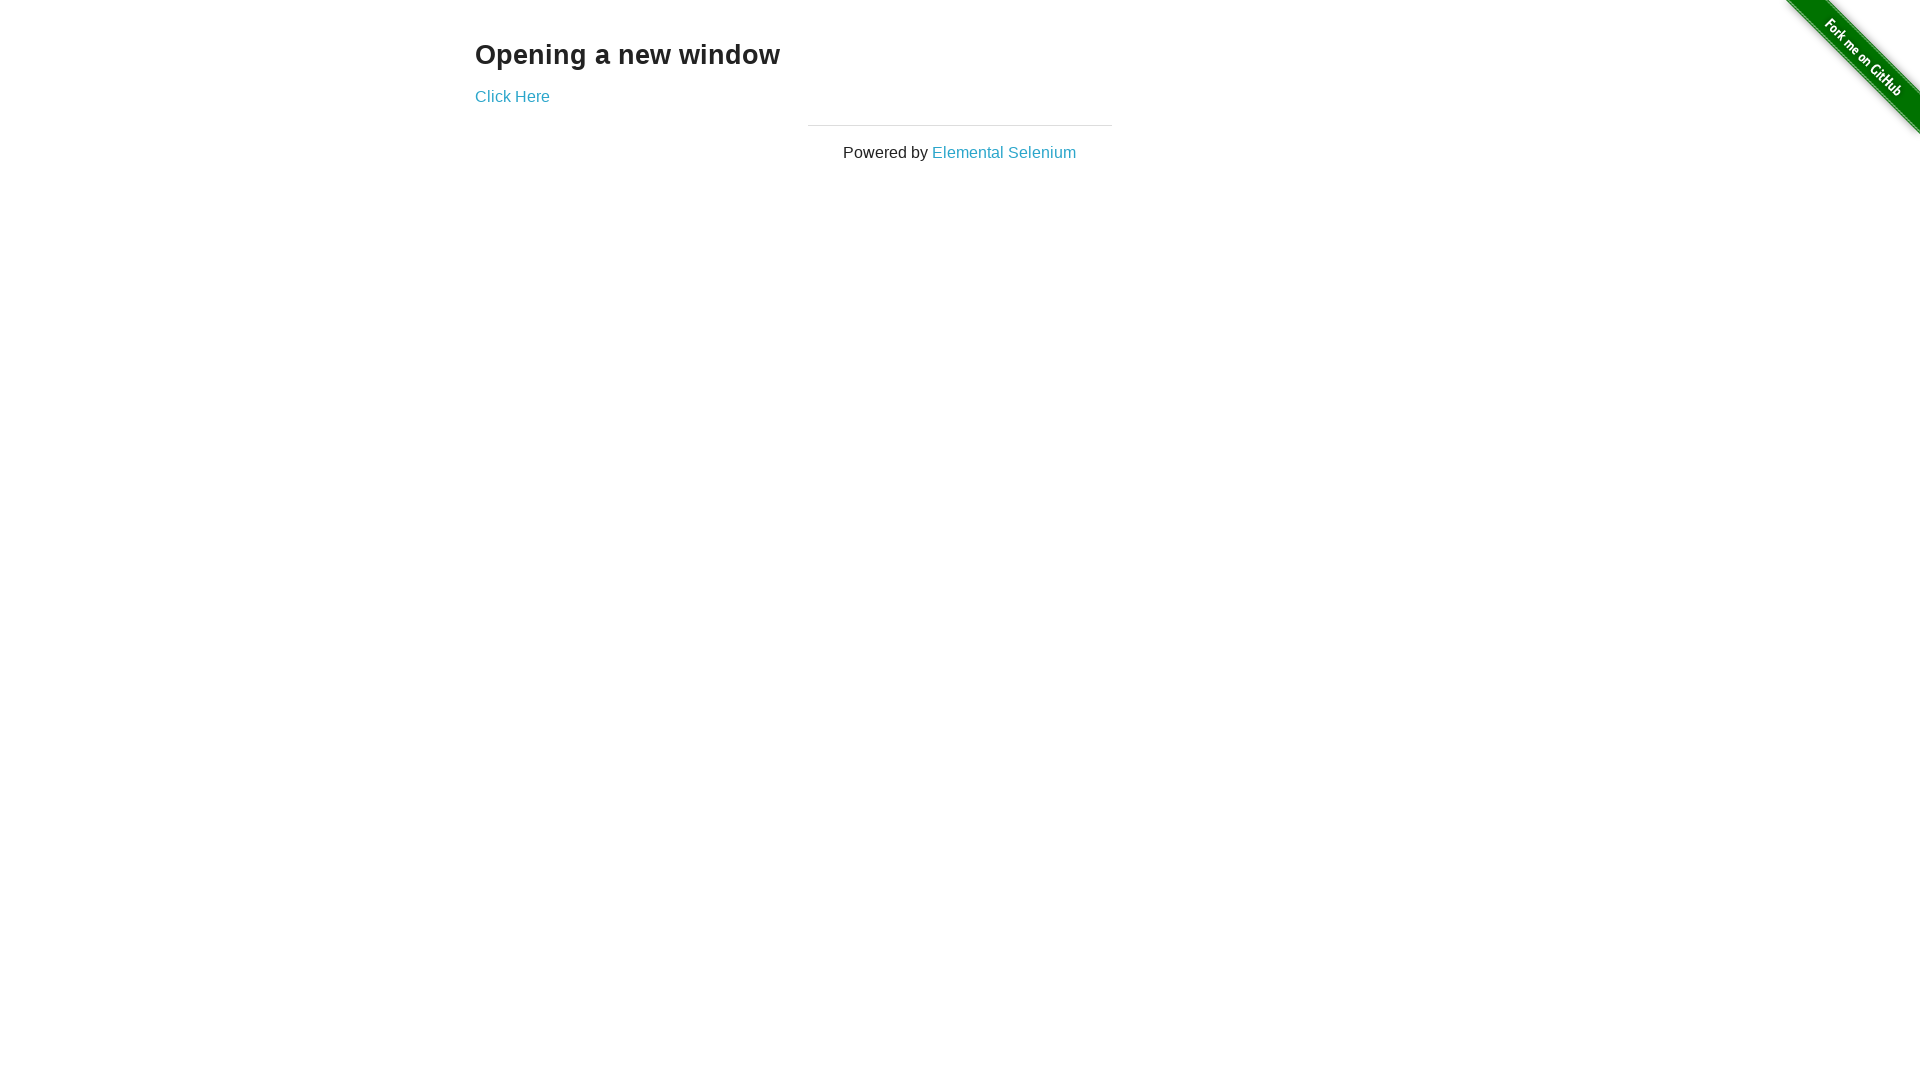

Clicked 'Click Here' link to open new window at (512, 96) on xpath=//a[normalize-space()='Click Here']
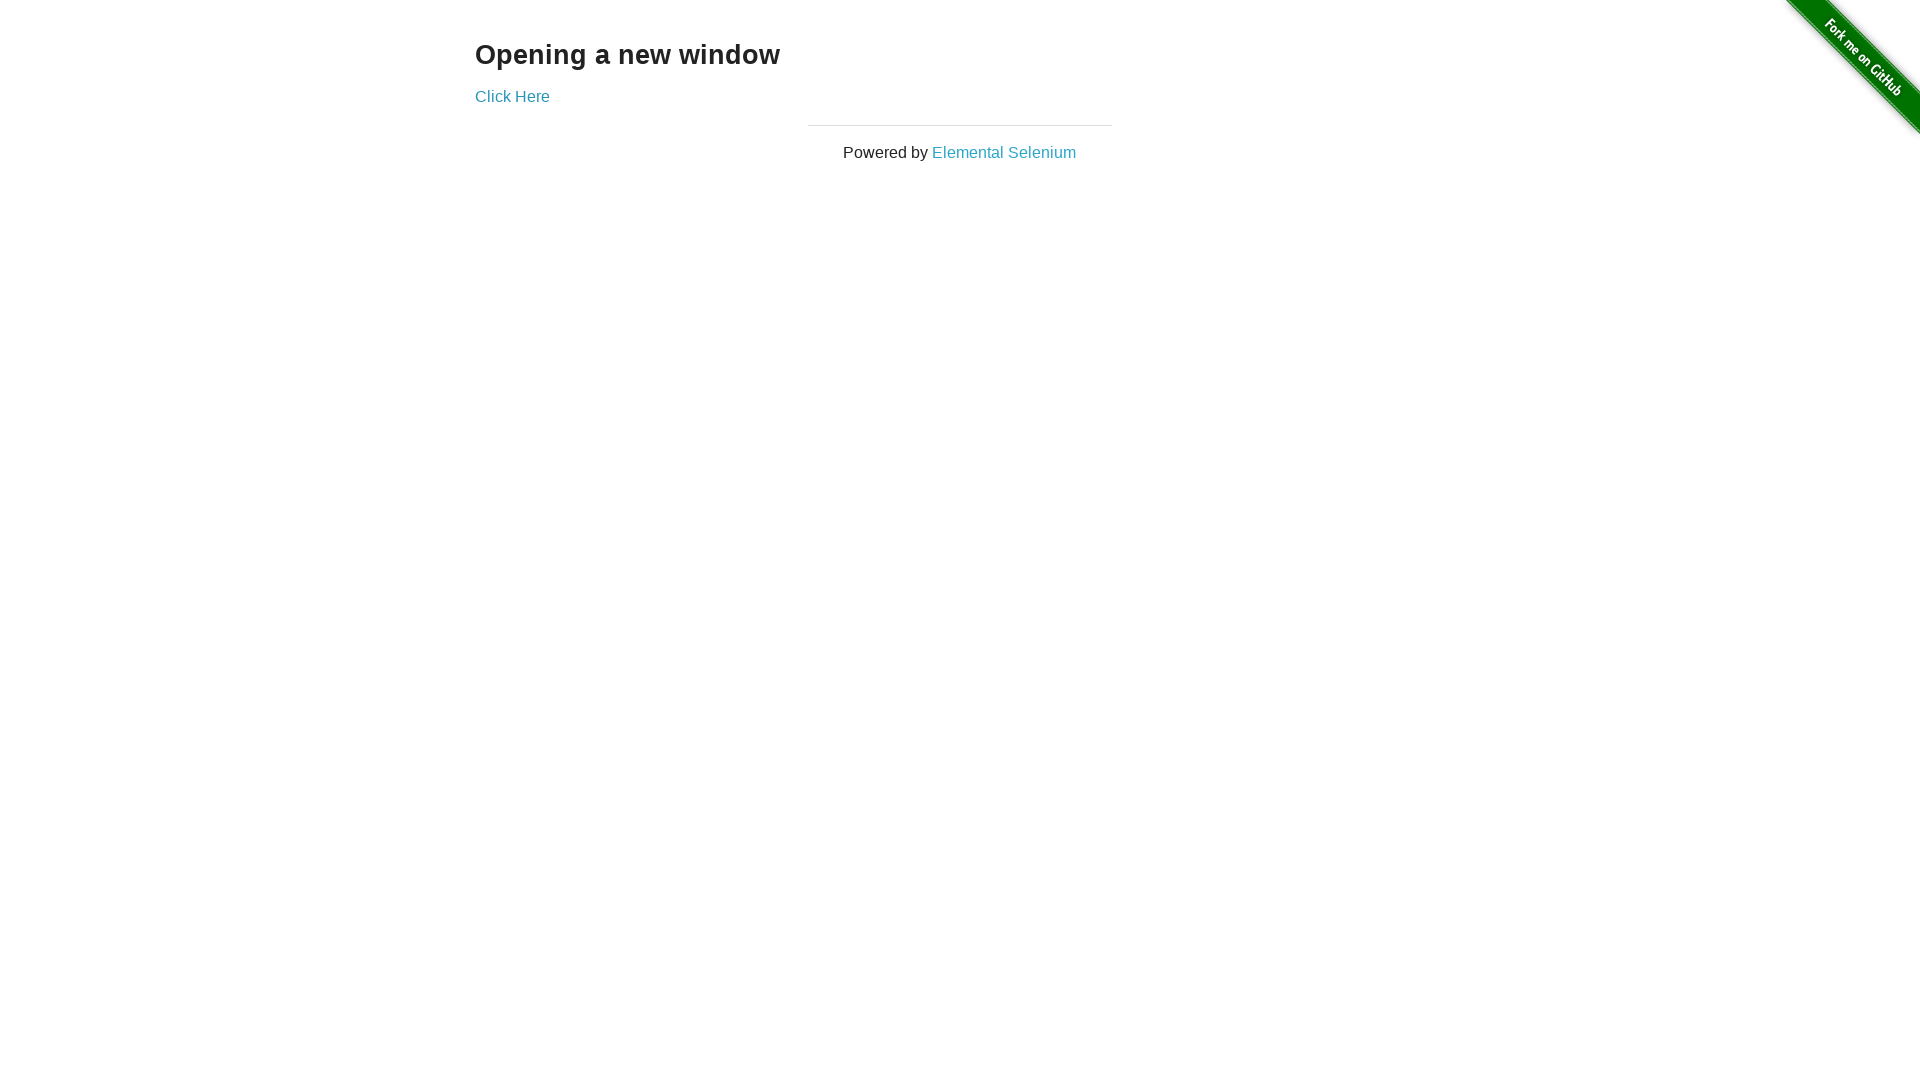

Captured new window/page object
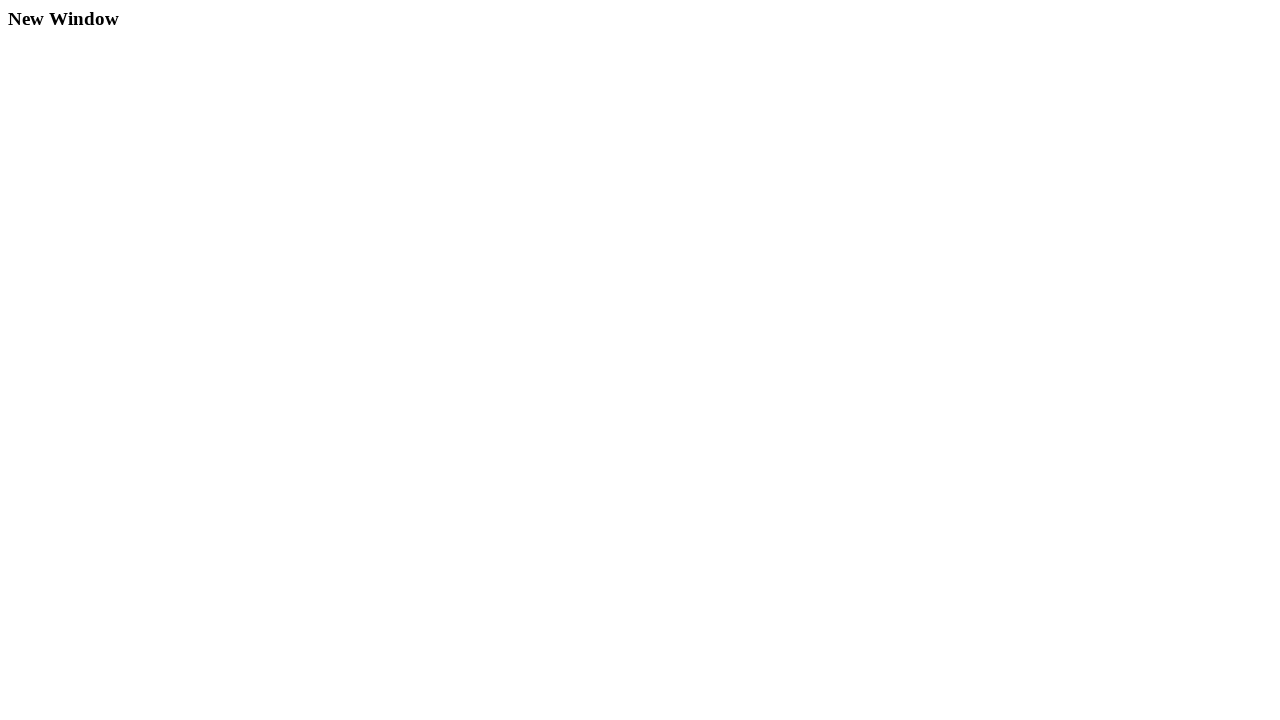

New window page loaded successfully
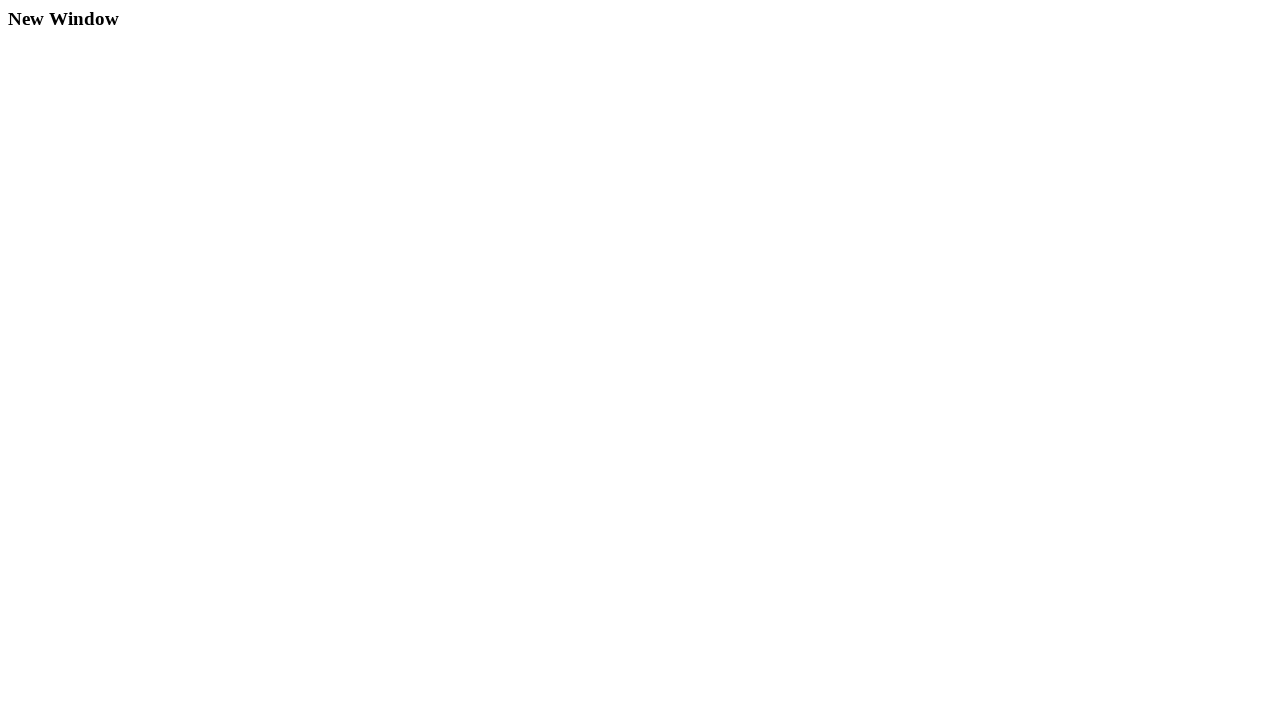

Verified new window contains h3 element
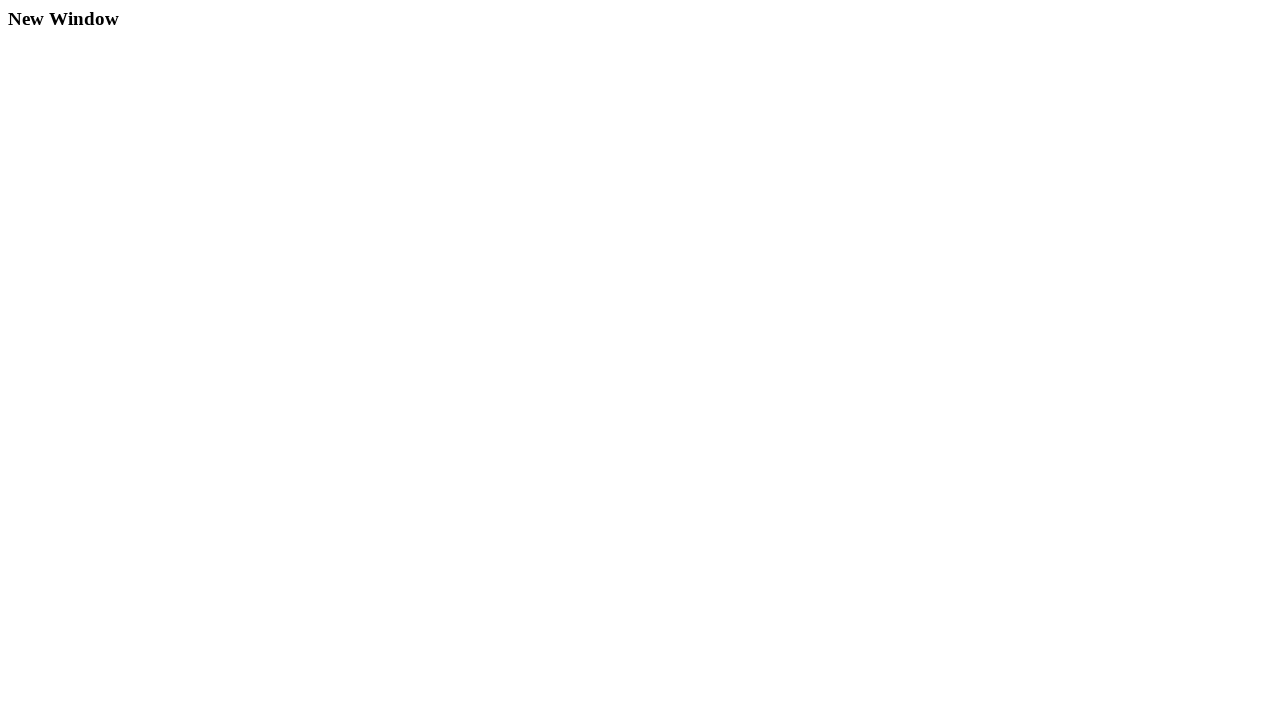

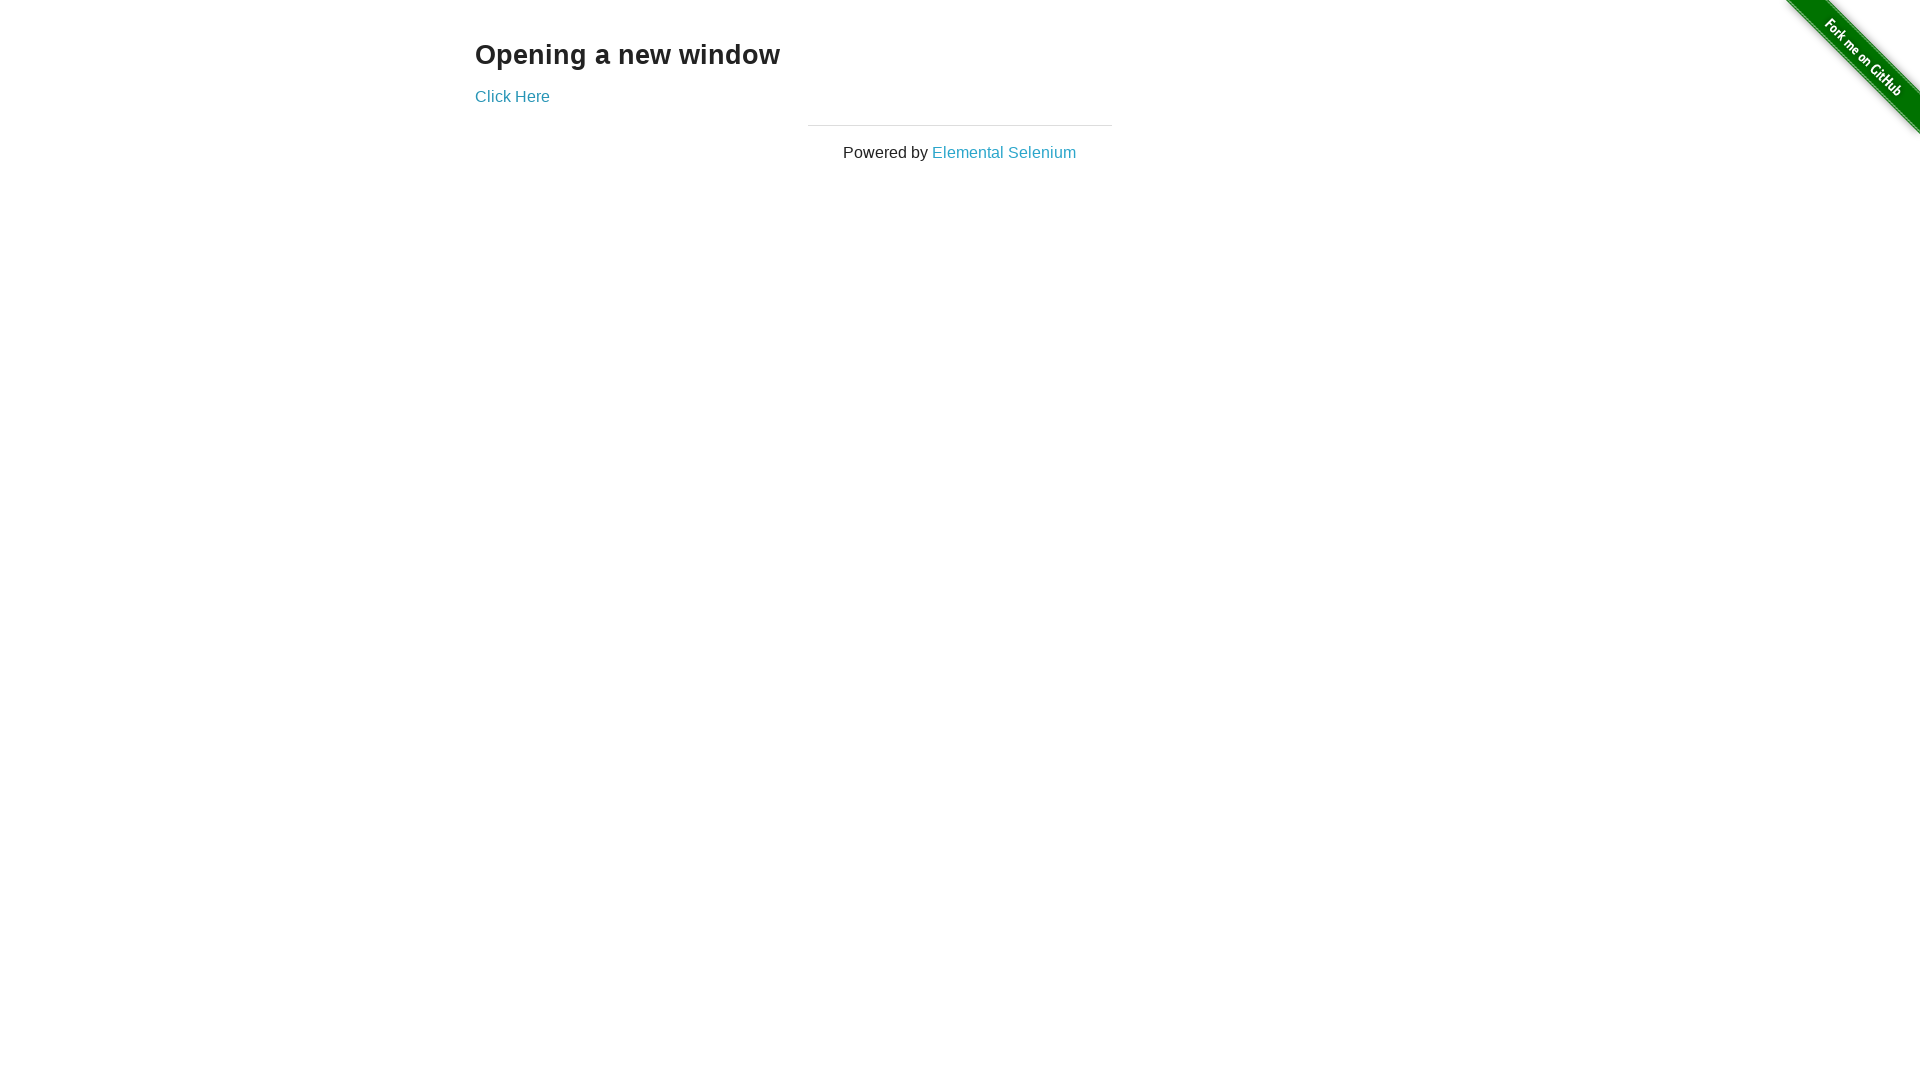